Tests flight booking form by selecting origin and destination cities from dynamic dropdowns and choosing departure and return dates from date pickers

Starting URL: https://rahulshettyacademy.com/dropdownsPractise/

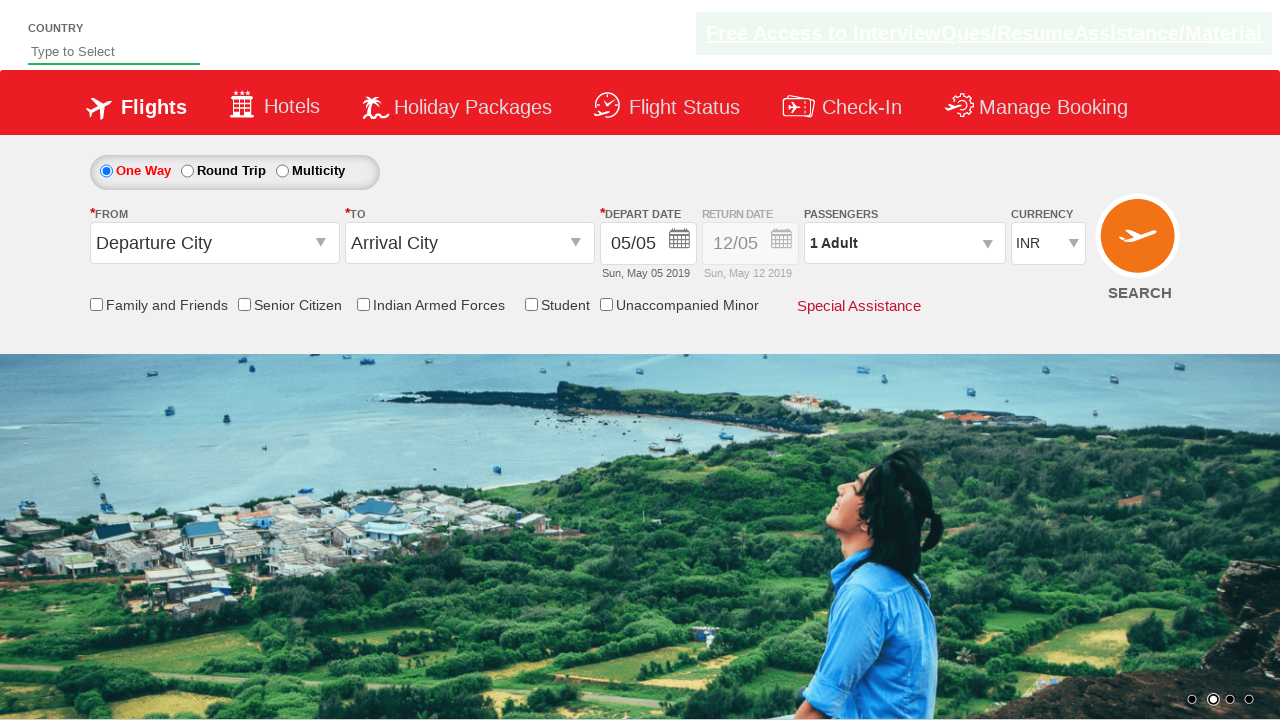

Clicked on origin station dropdown at (214, 243) on input#ctl00_mainContent_ddl_originStation1_CTXT
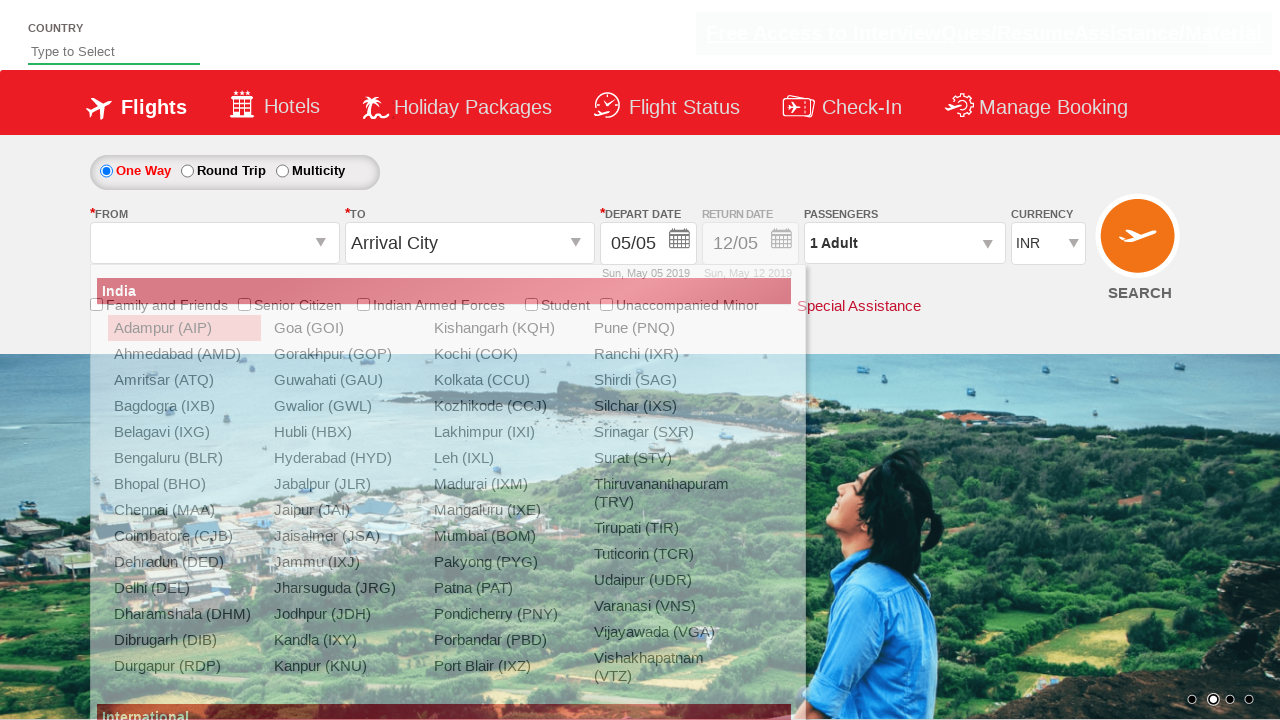

Selected Bangalore (BLR) as origin city at (184, 458) on a[value='BLR']
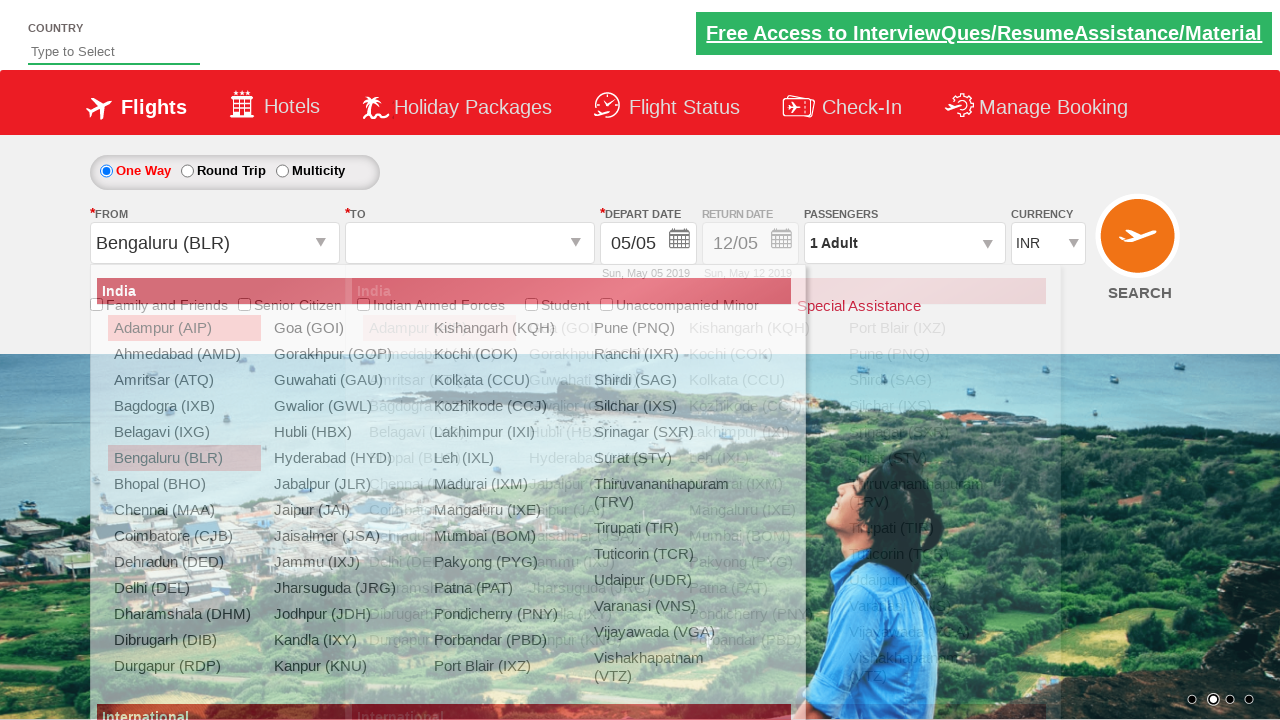

Selected Chennai (MAA) as destination city at (439, 484) on (//a[@value='MAA'])[2]
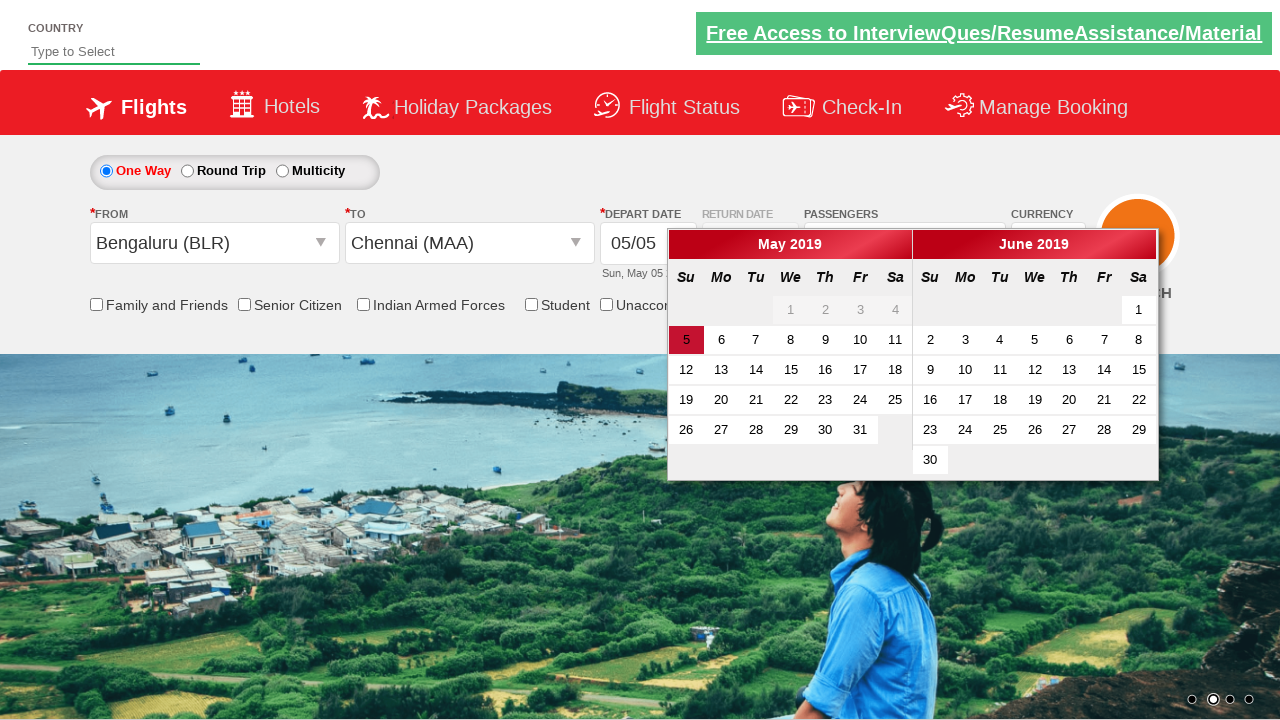

Selected 10th as departure date at (860, 340) on (//a[text()='10'])[1]
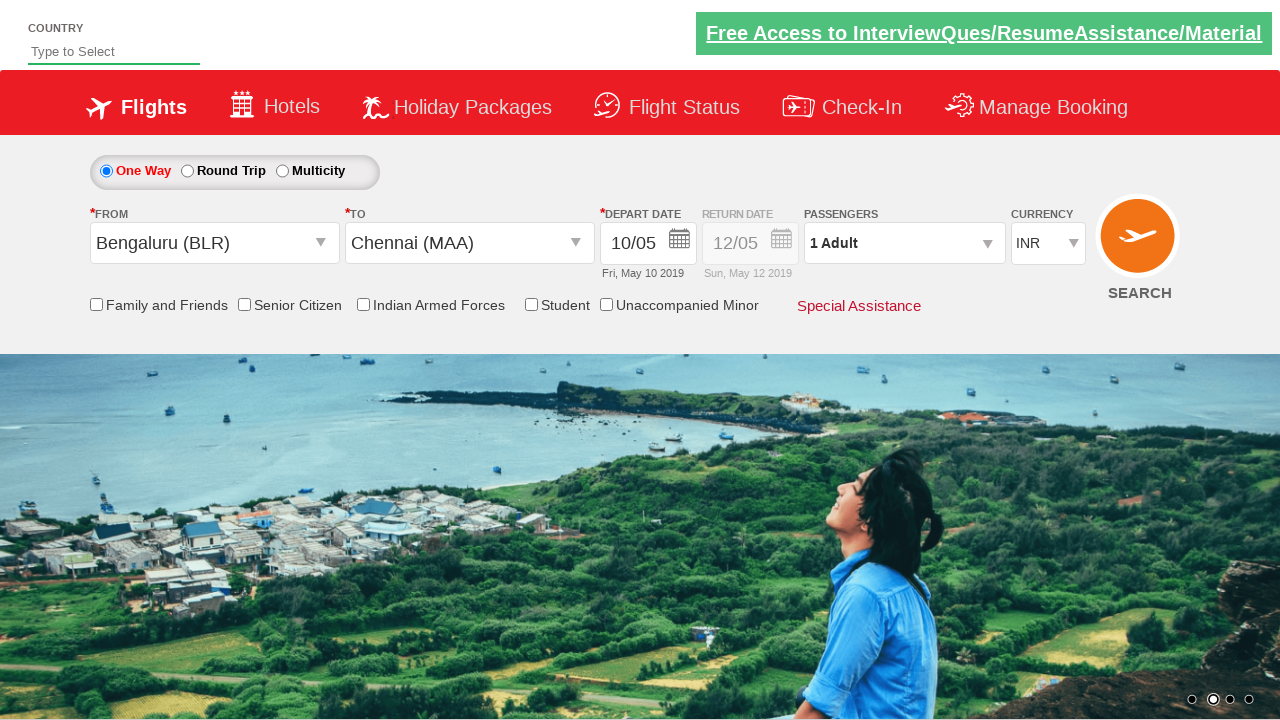

Clicked on return date field at (750, 244) on input#ctl00_mainContent_view_date2
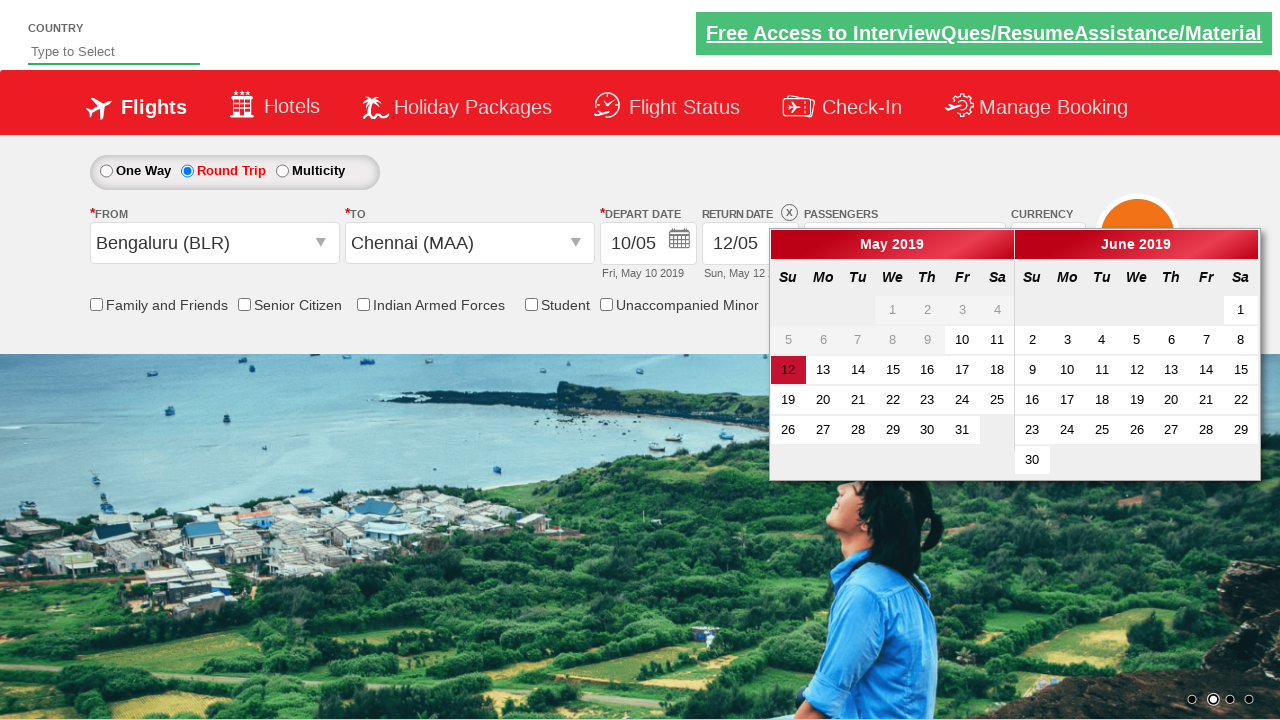

Selected 11th as return date at (1102, 370) on (//a[text()='11'])[2]
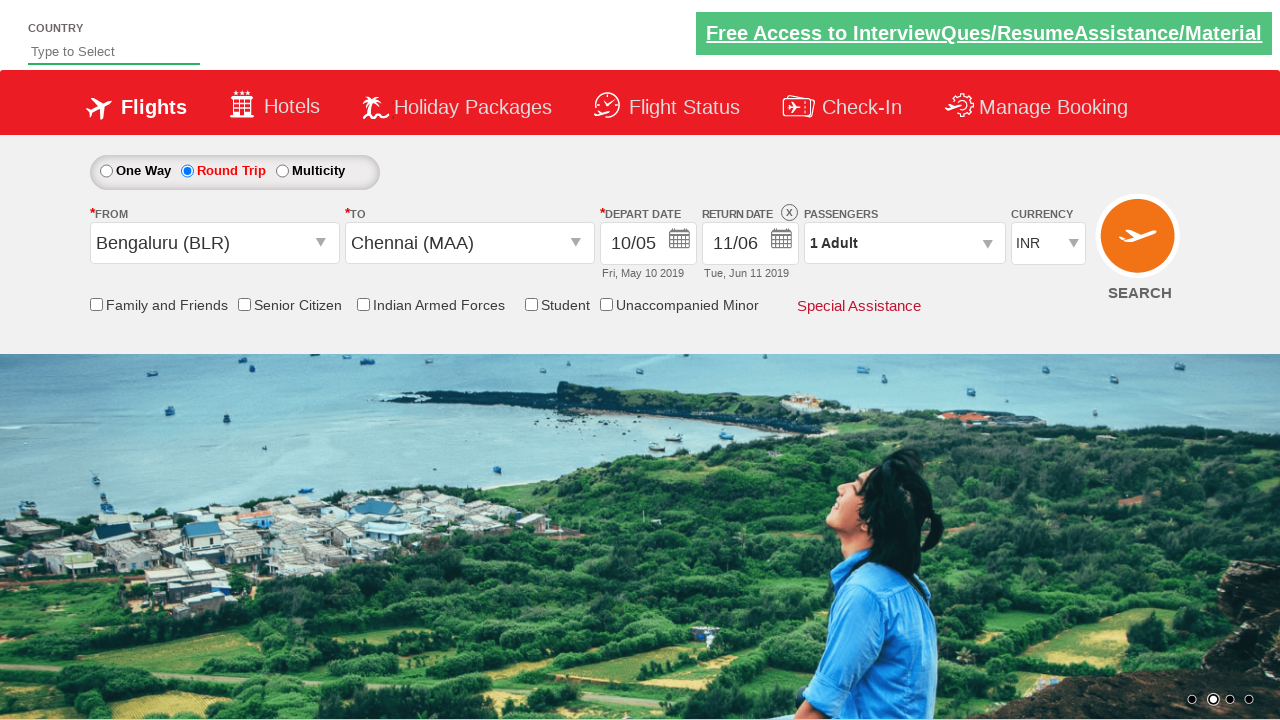

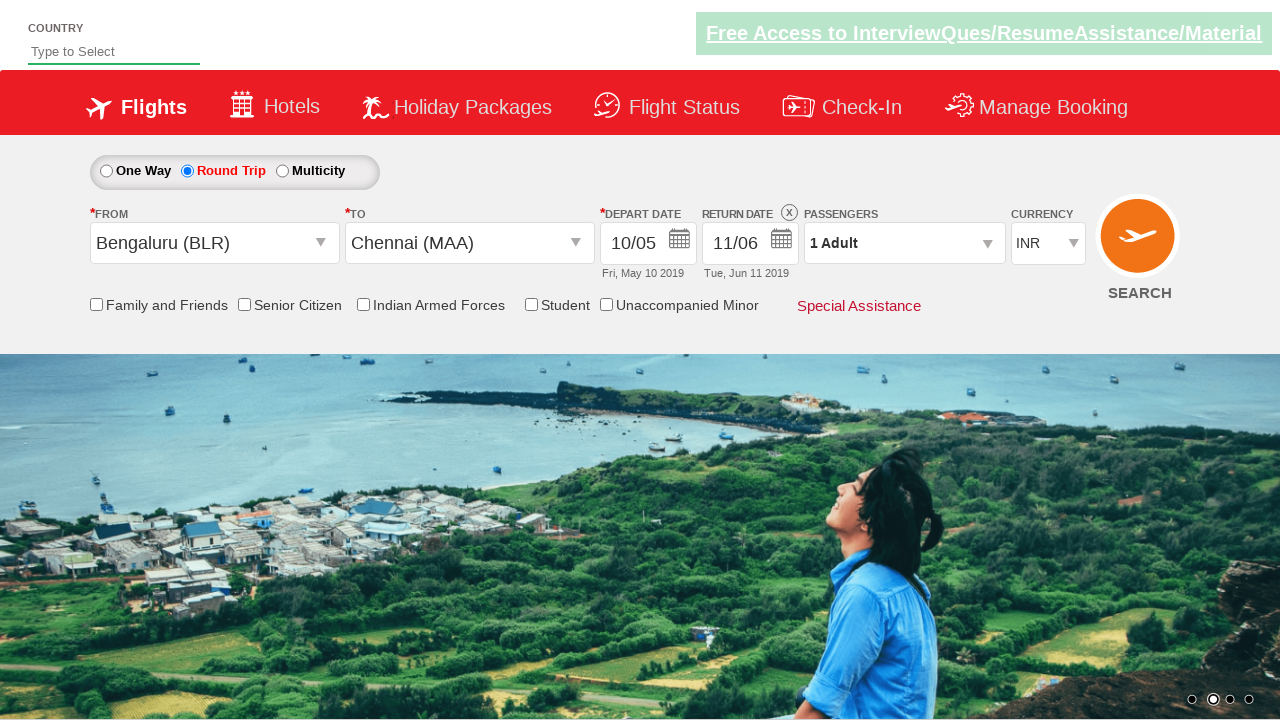